Tests drag and drop functionality using low-level mouse actions (click and hold, move, release) to drag element A to element B's position and verifies the elements swap positions.

Starting URL: https://the-internet.herokuapp.com/drag_and_drop

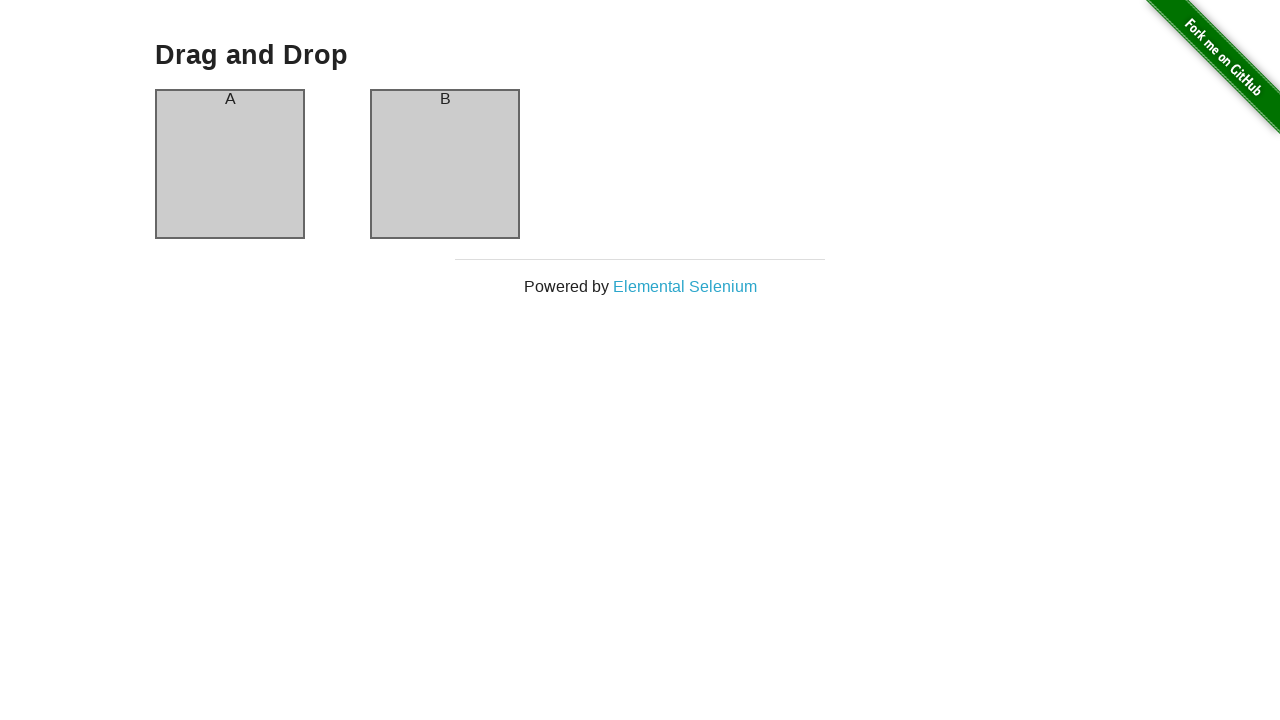

Waited for column A element to load
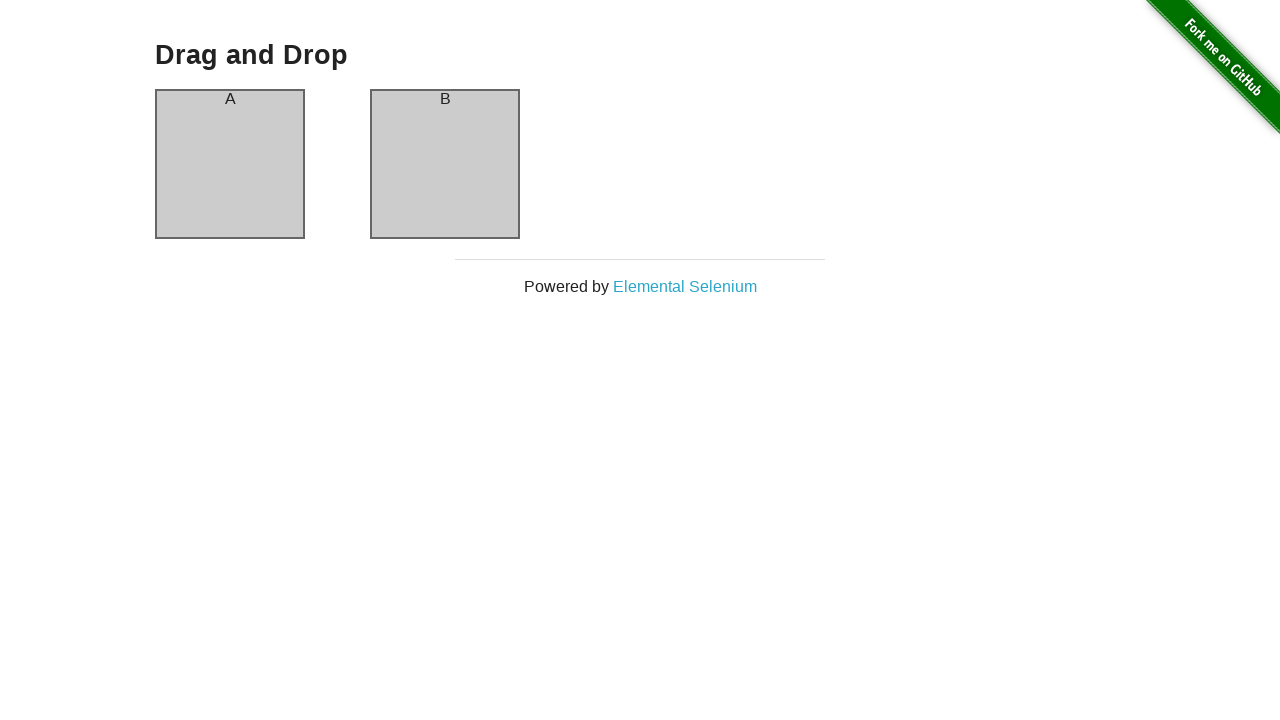

Verified column A contains text 'A'
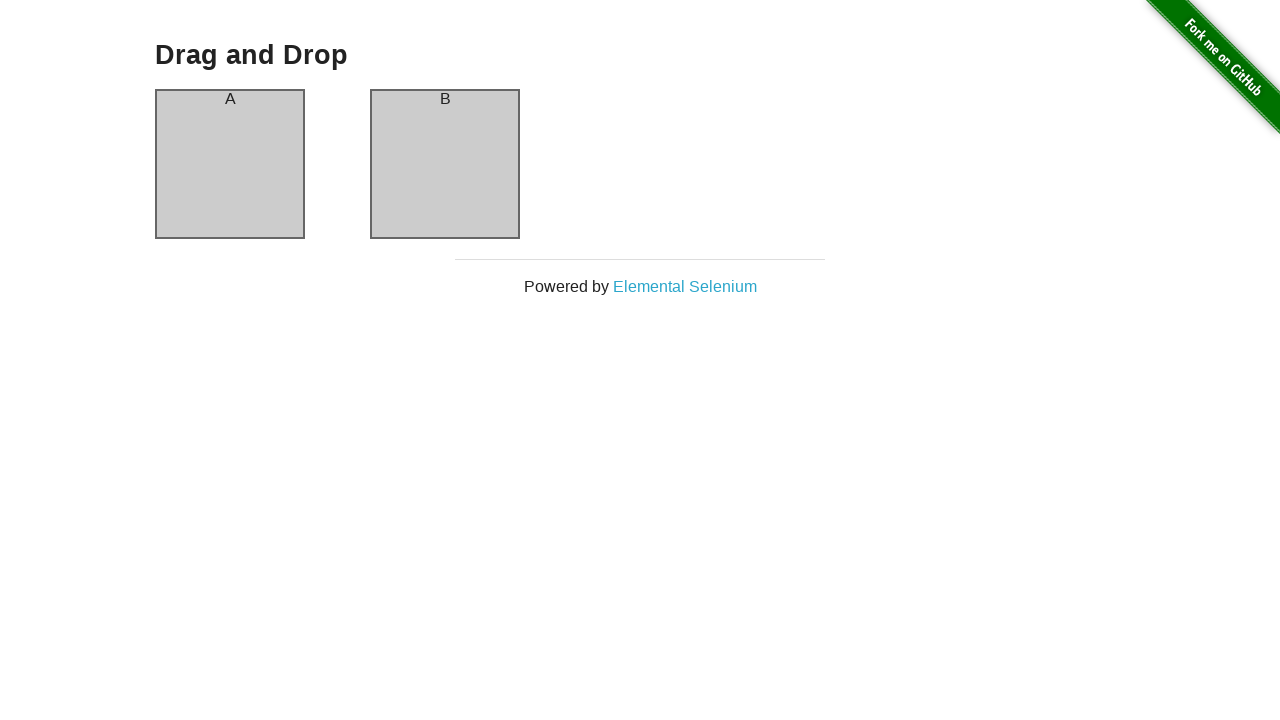

Verified column B contains text 'B'
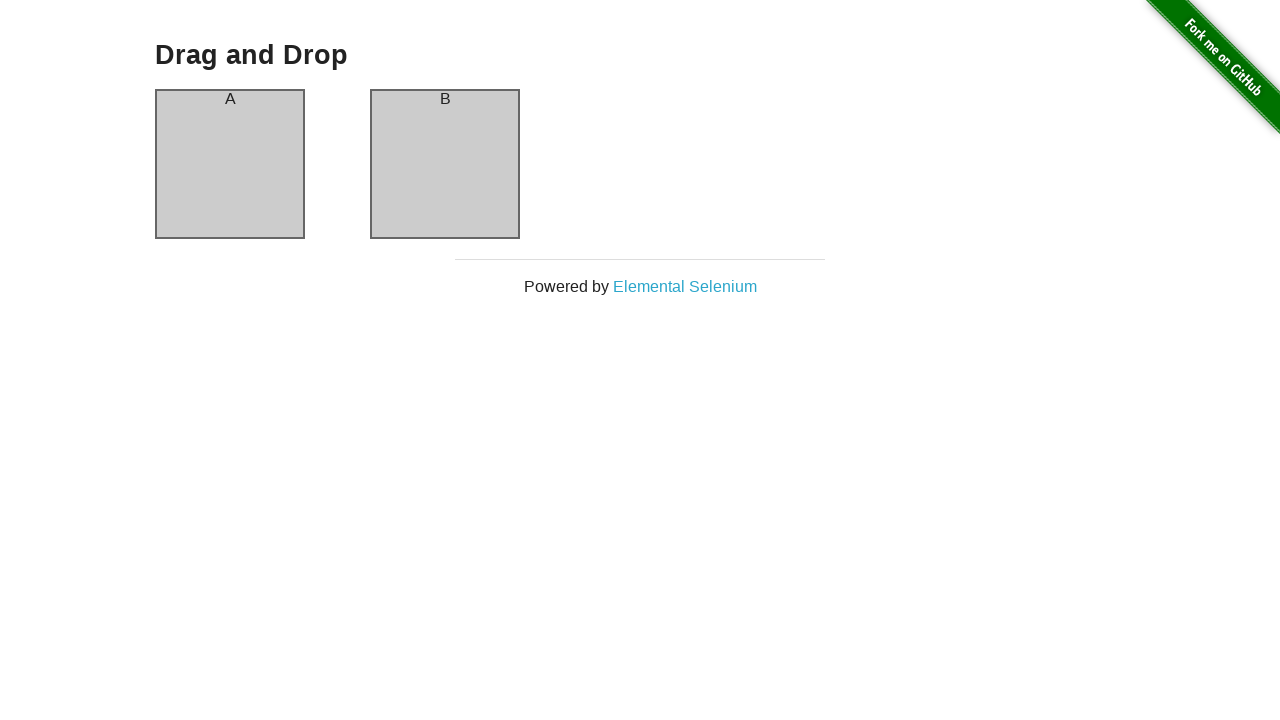

Retrieved bounding box for source element (column A)
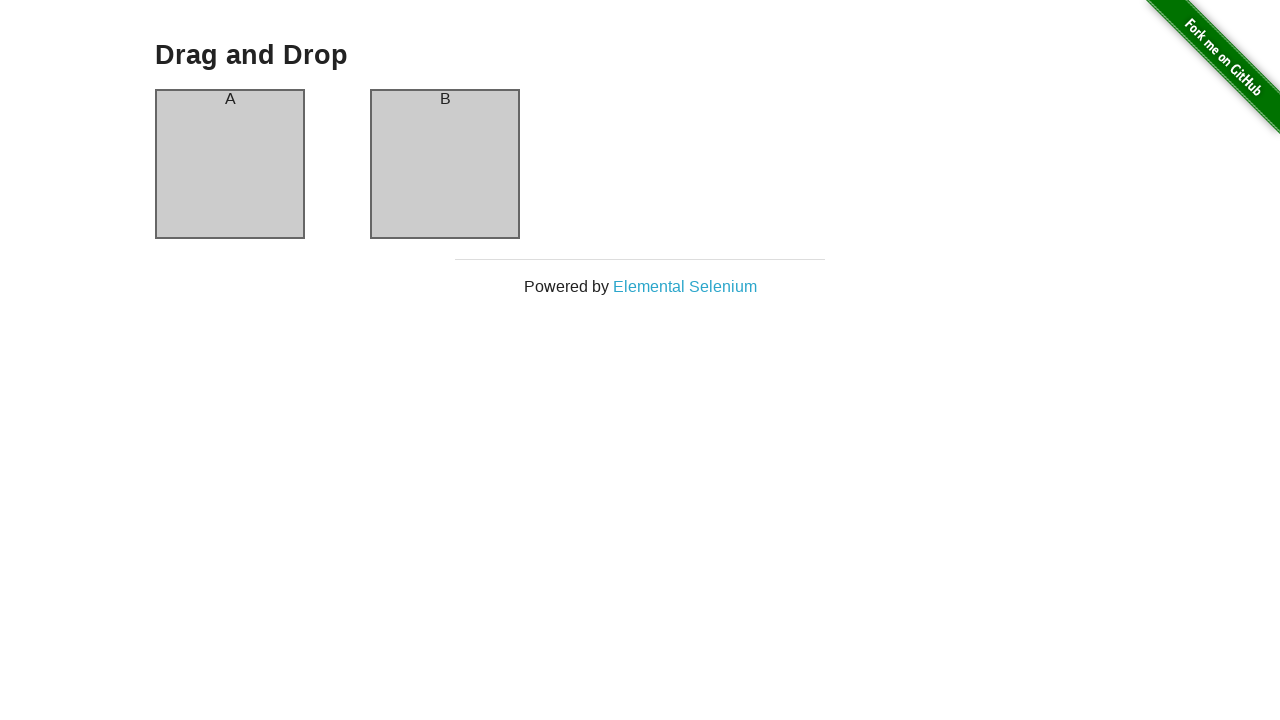

Retrieved bounding box for target element (column B)
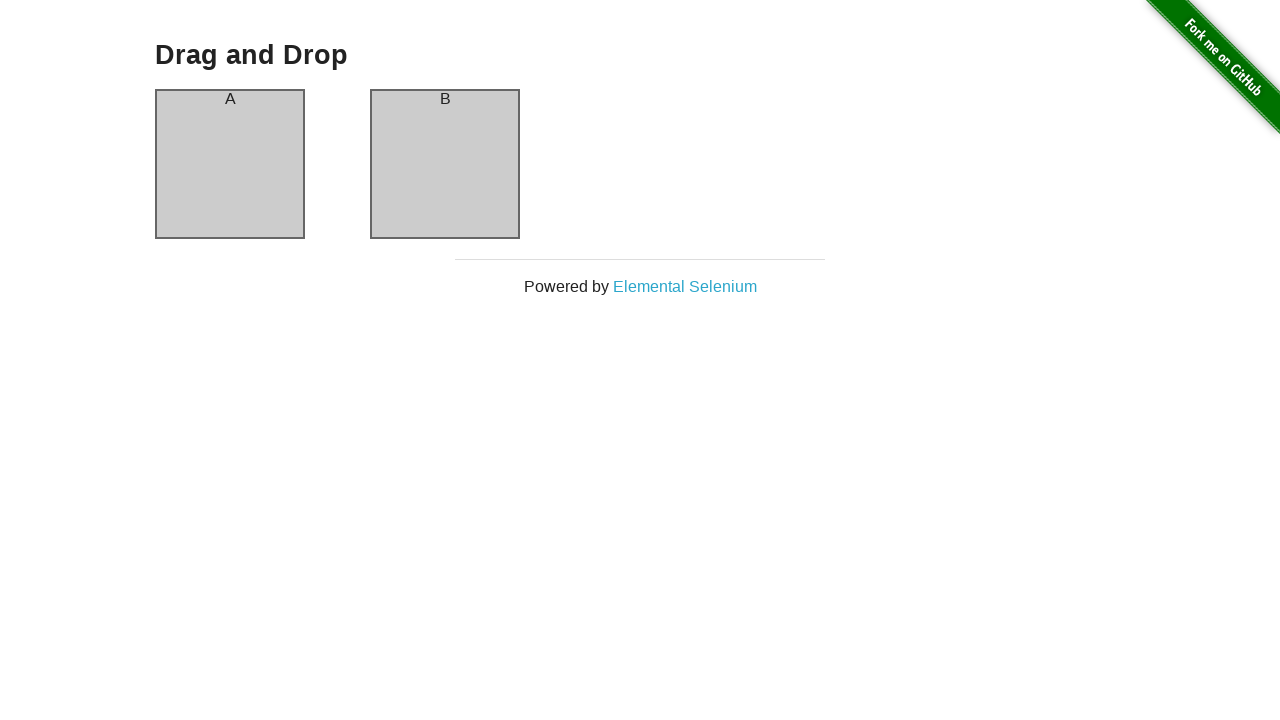

Moved mouse to center of source element (column A) at (230, 164)
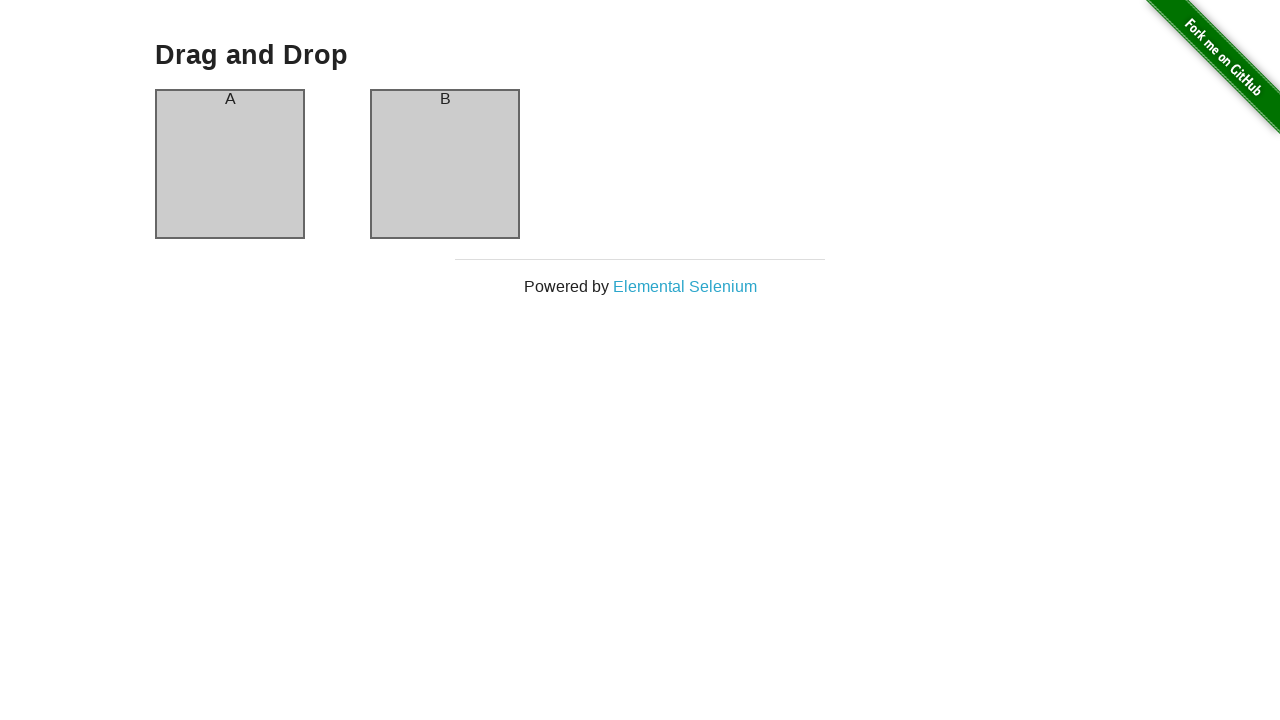

Pressed mouse button down to initiate drag at (230, 164)
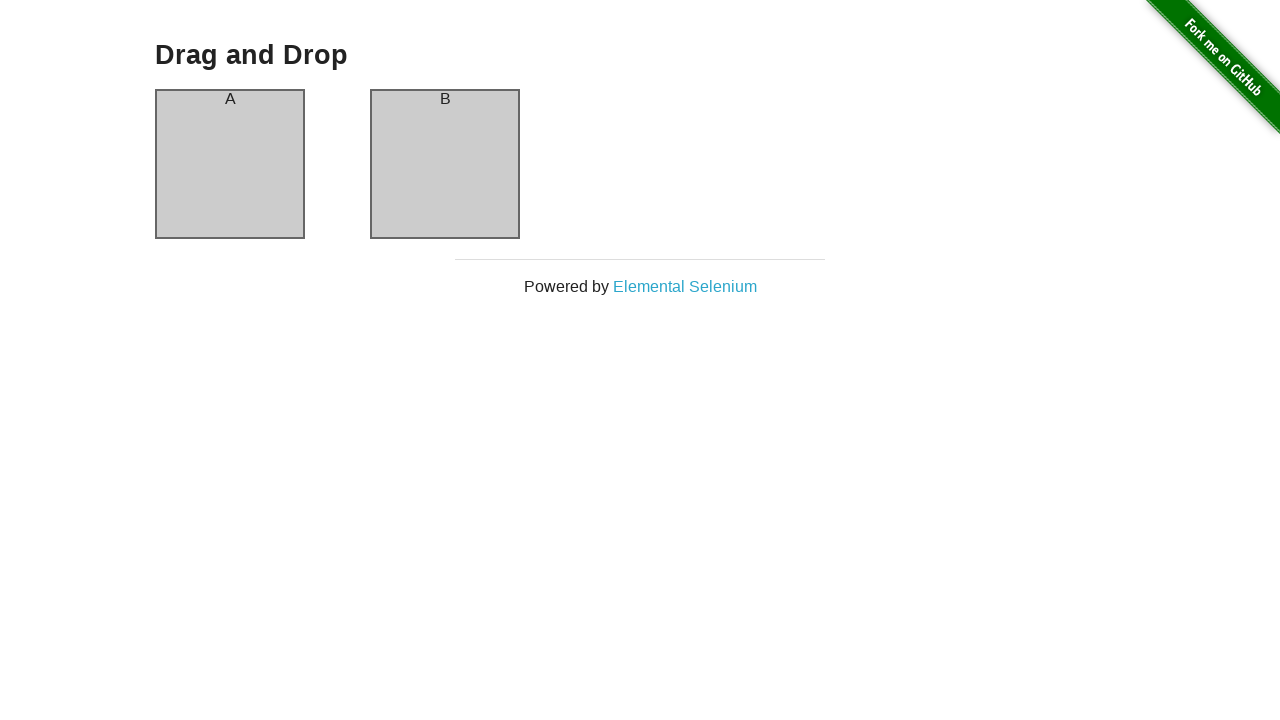

Moved mouse to center of target element (column B) at (445, 164)
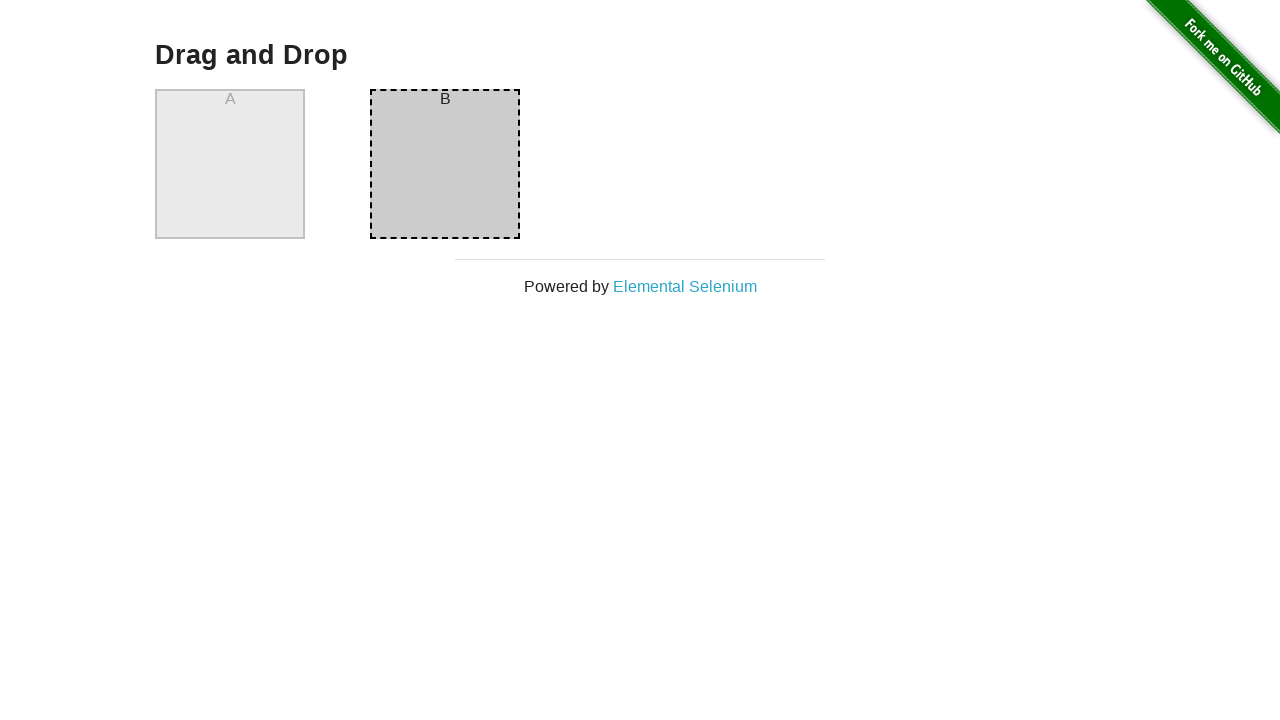

Released mouse button to complete drag and drop at (445, 164)
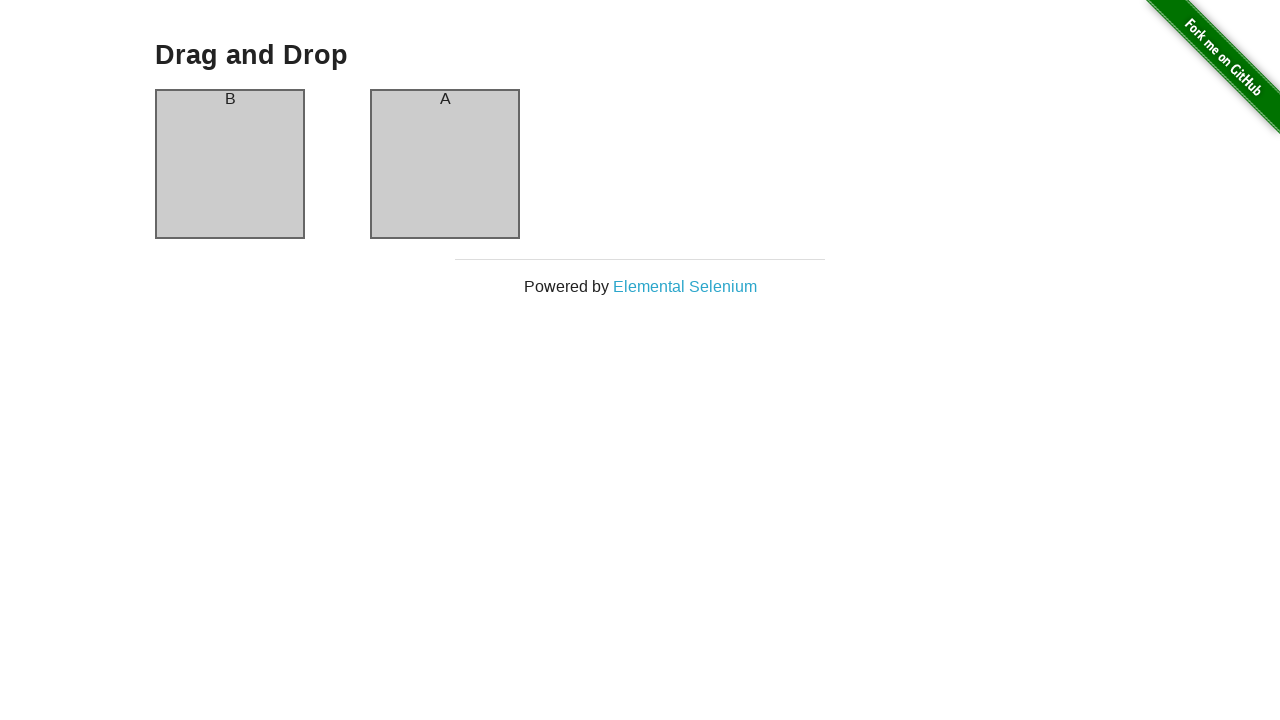

Verified column A now contains text 'B' after drag and drop
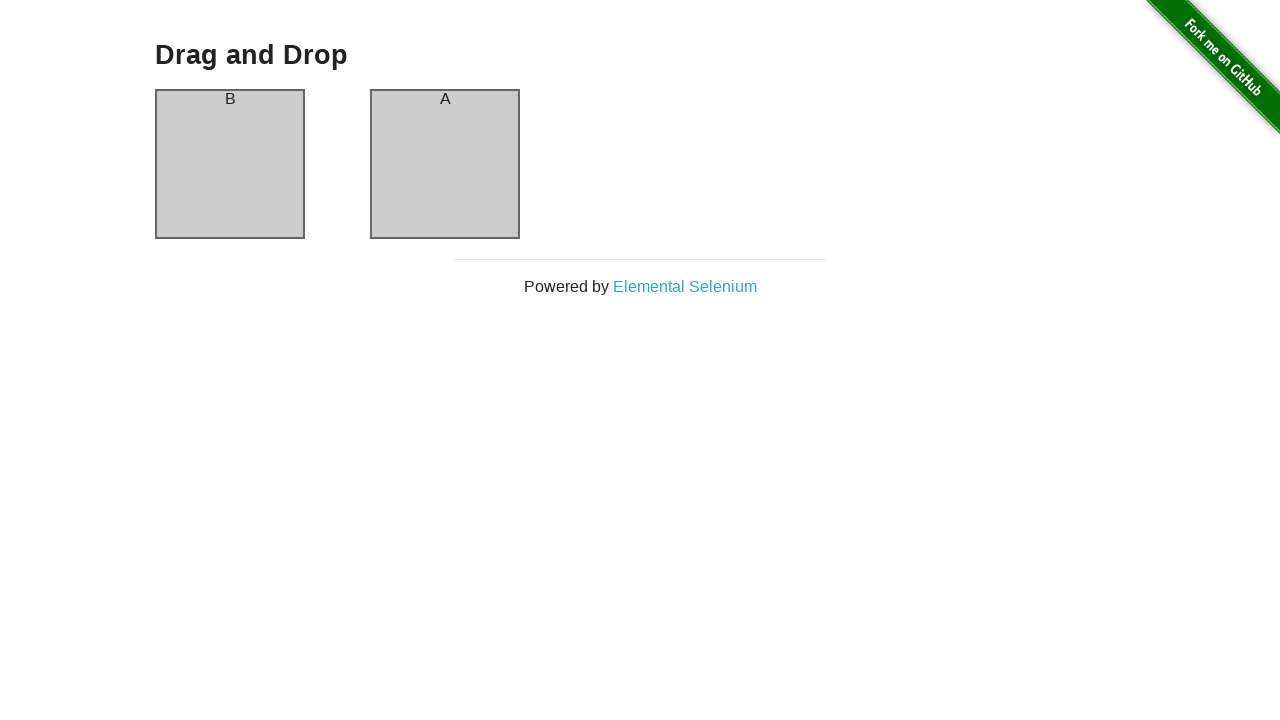

Verified column B now contains text 'A' after drag and drop
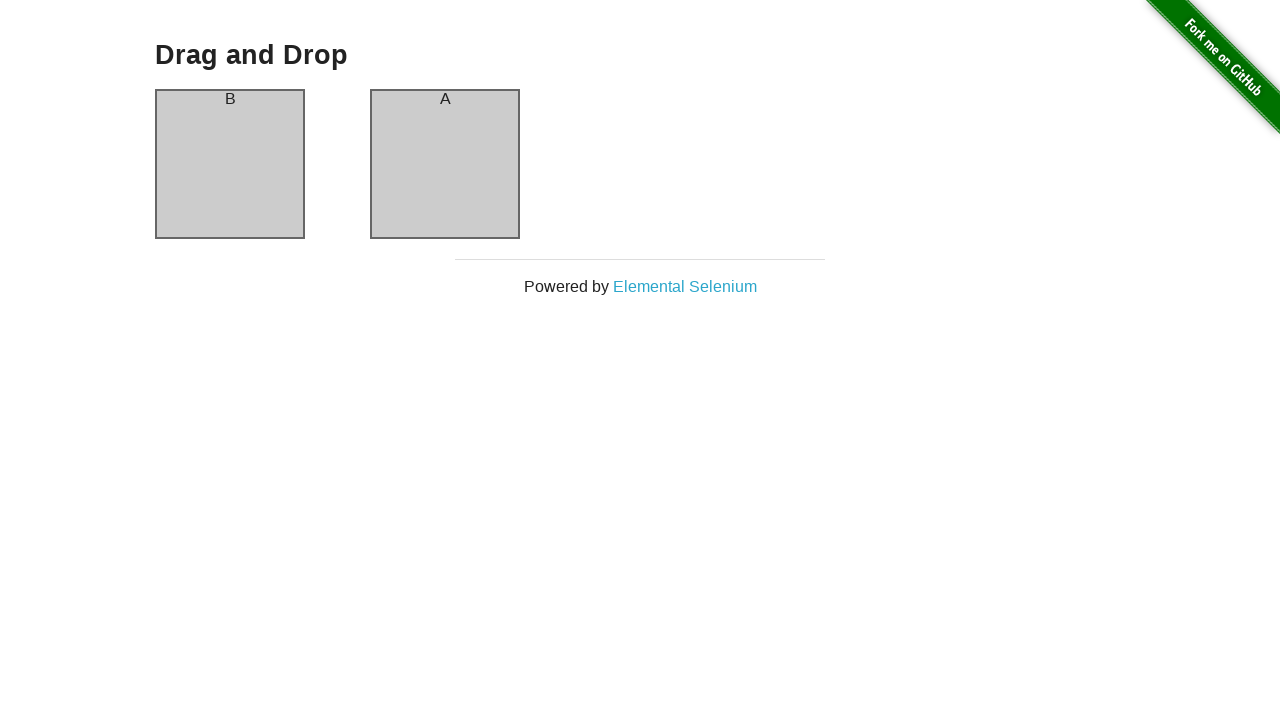

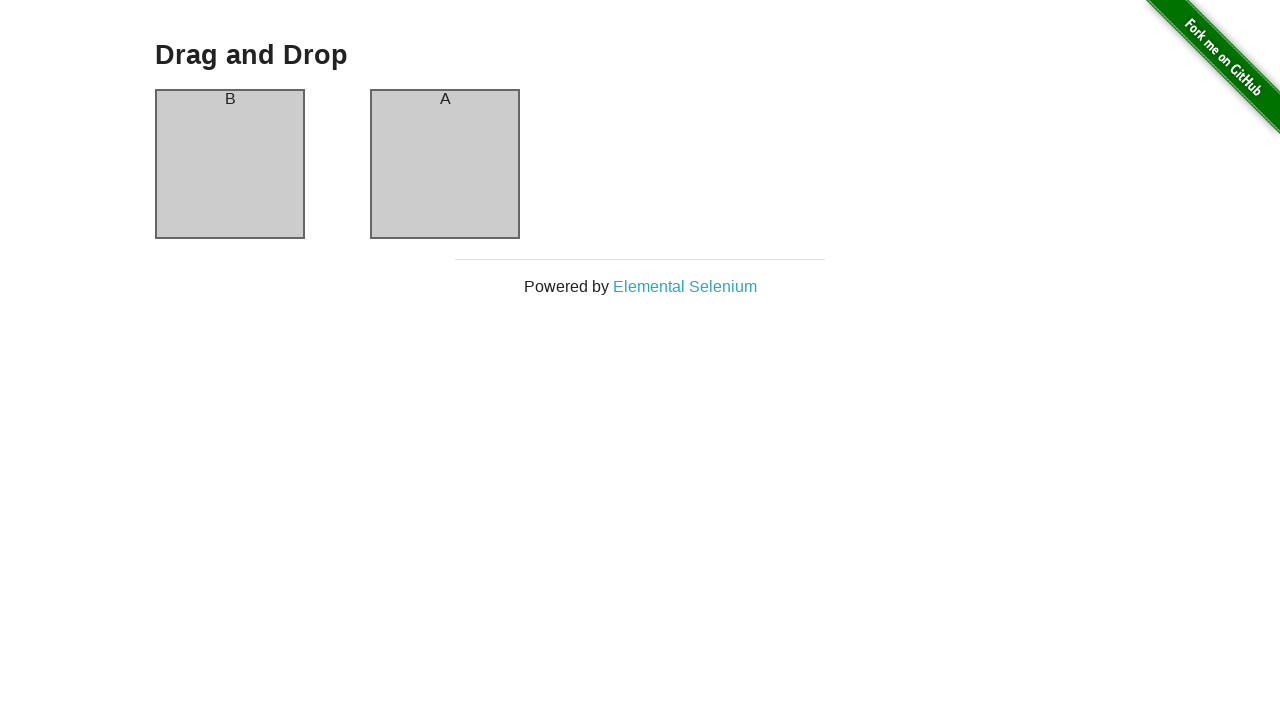